Tests JavaScript alert handling by entering a name, triggering an alert, accepting it, then triggering a confirm dialog and dismissing it

Starting URL: https://rahulshettyacademy.com/AutomationPractice/

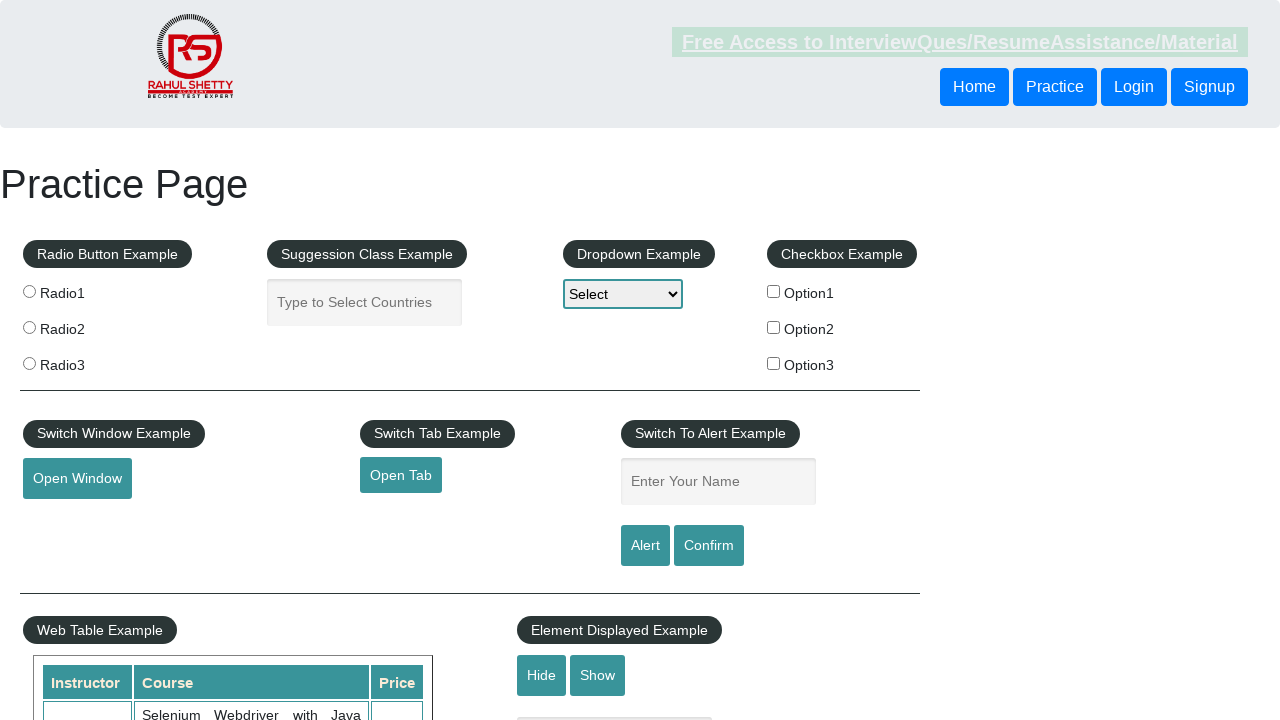

Filled name field with 'nalini' on #name
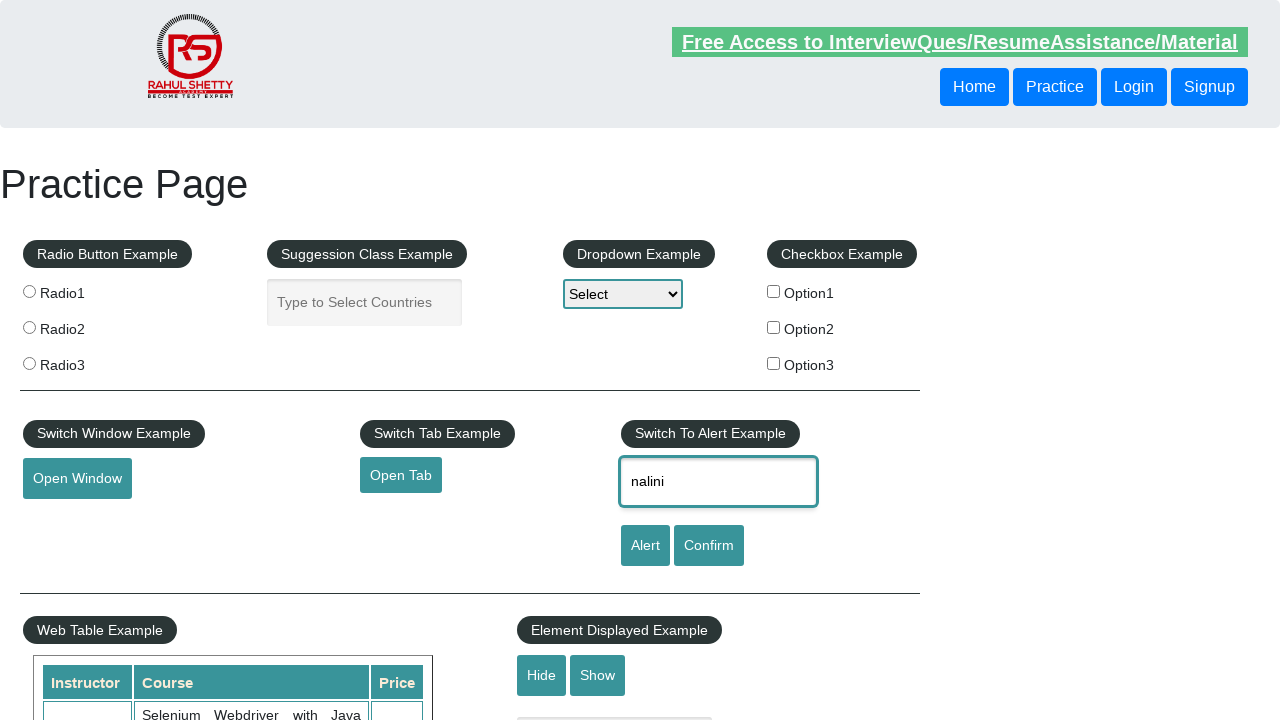

Triggered JavaScript alert and accepted it at (645, 546) on input[id='alertbtn']
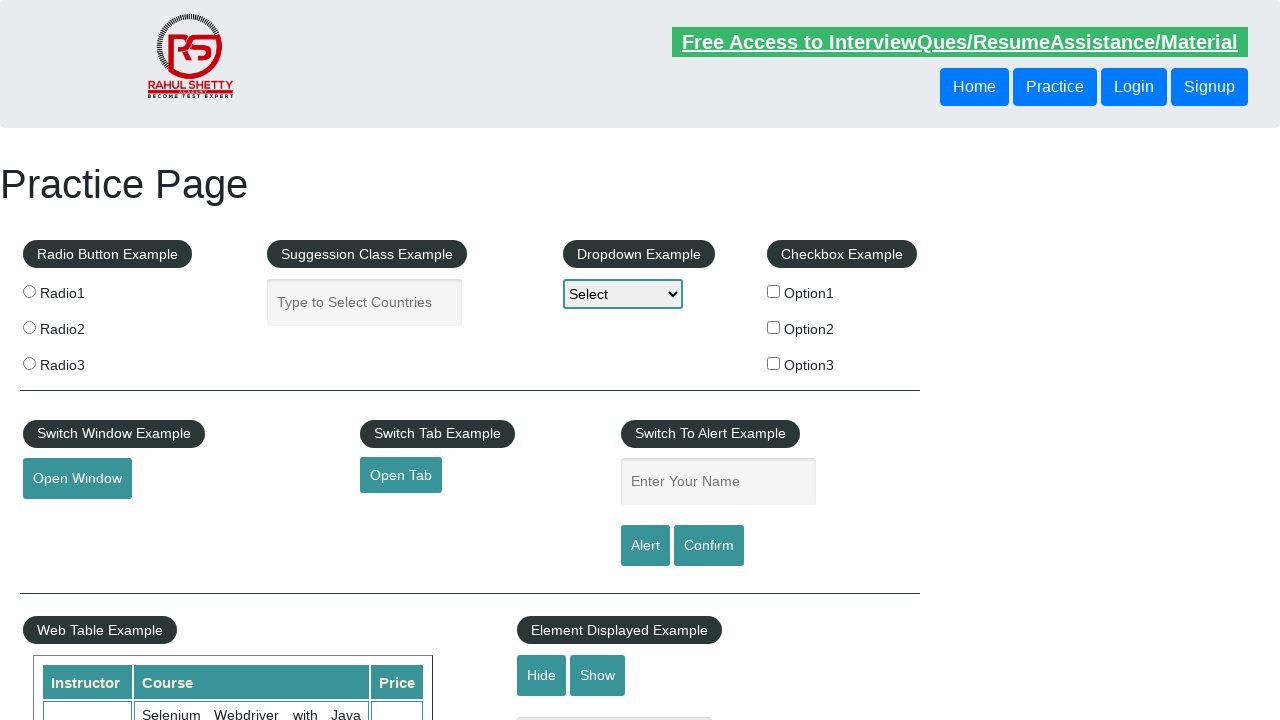

Waited 500ms for alert processing
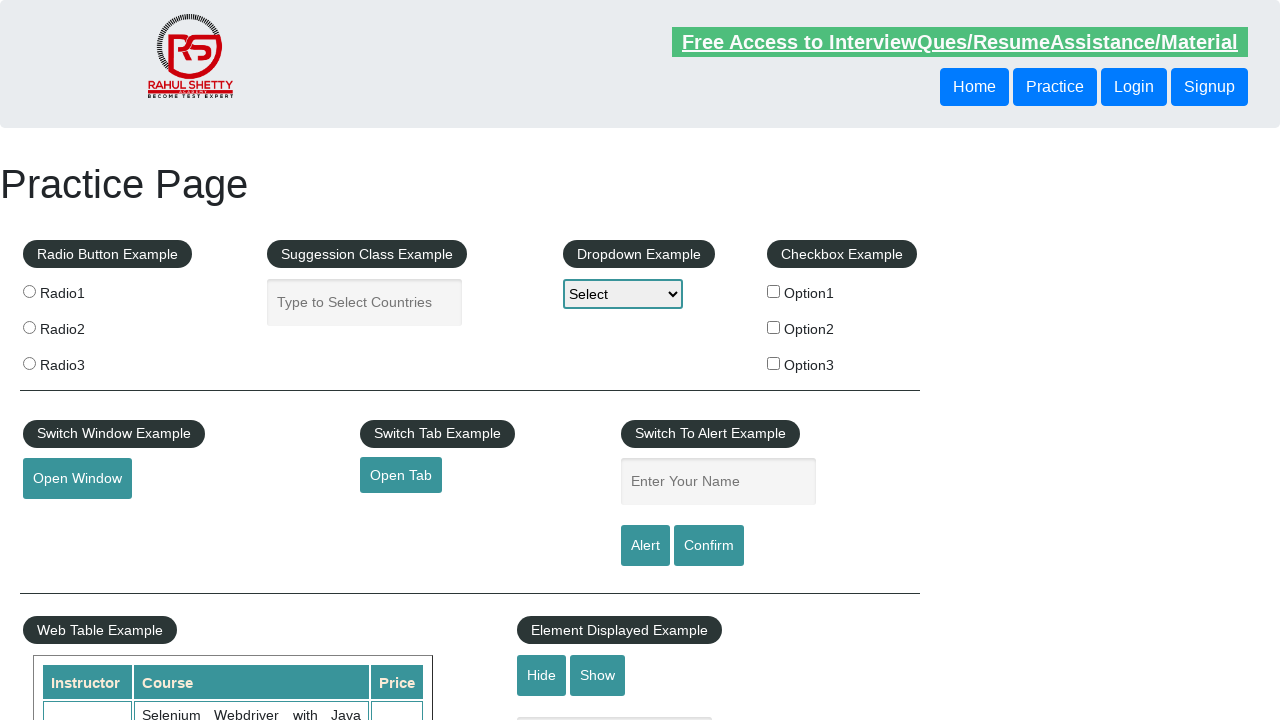

Triggered confirm dialog and dismissed it at (709, 546) on xpath=//input[@id='confirmbtn']
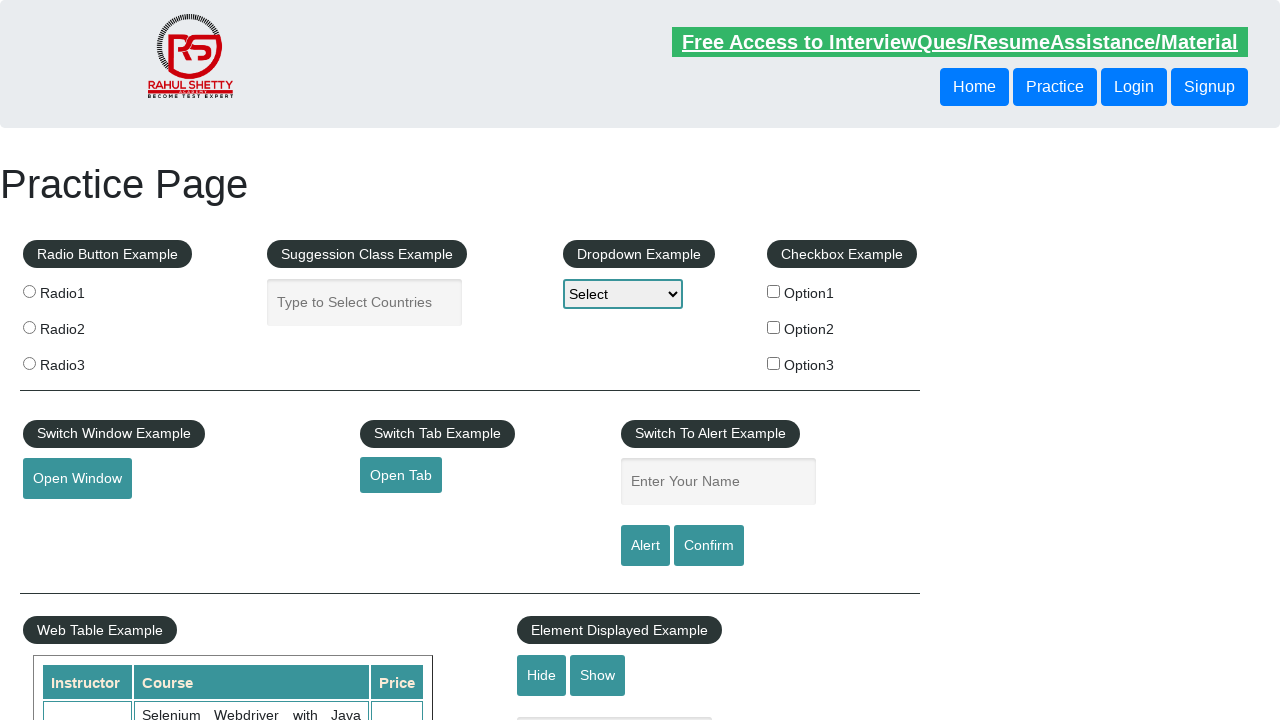

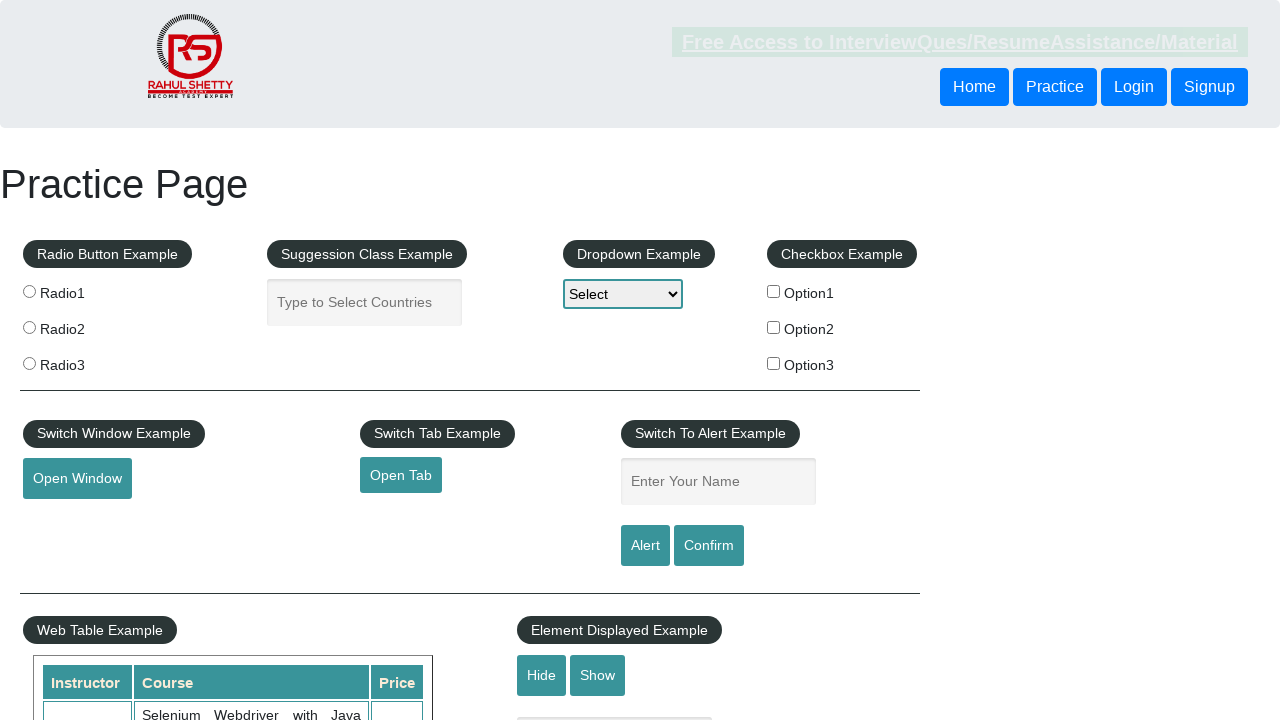